Tests opening a new browser window, navigating to a different URL in that window, and verifying that two window handles exist.

Starting URL: https://the-internet.herokuapp.com/windows

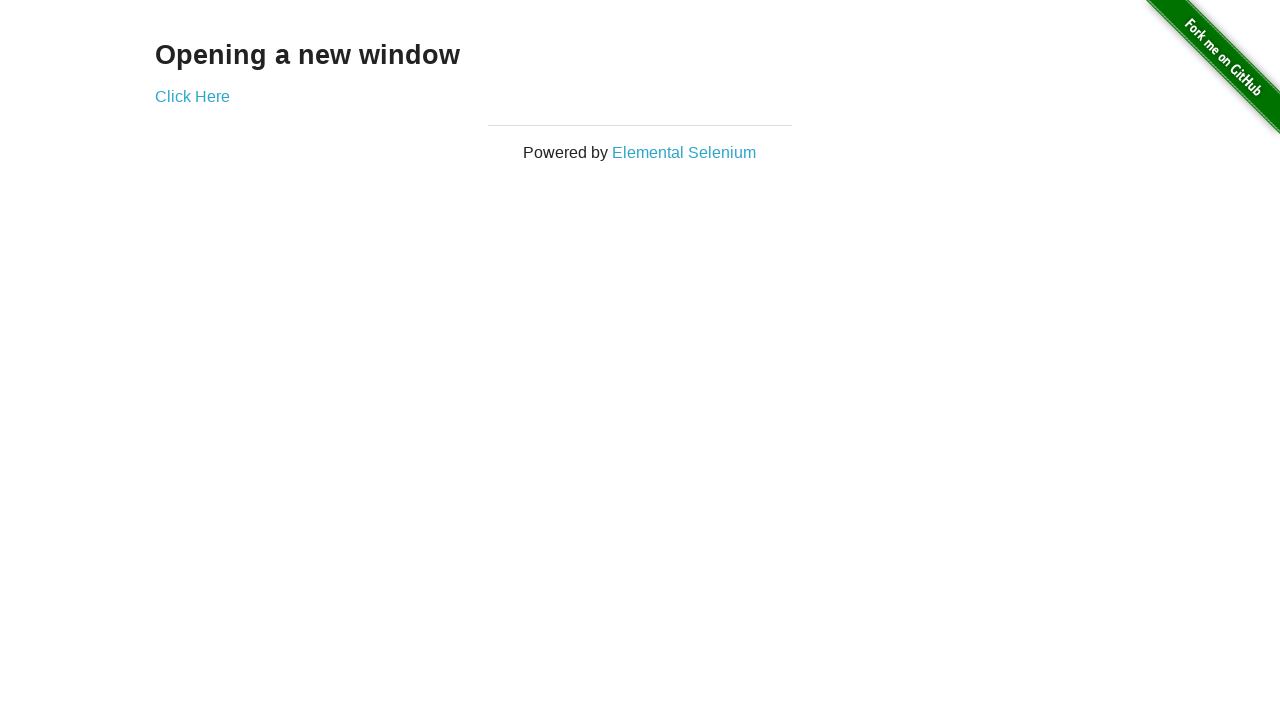

Opened a new browser window
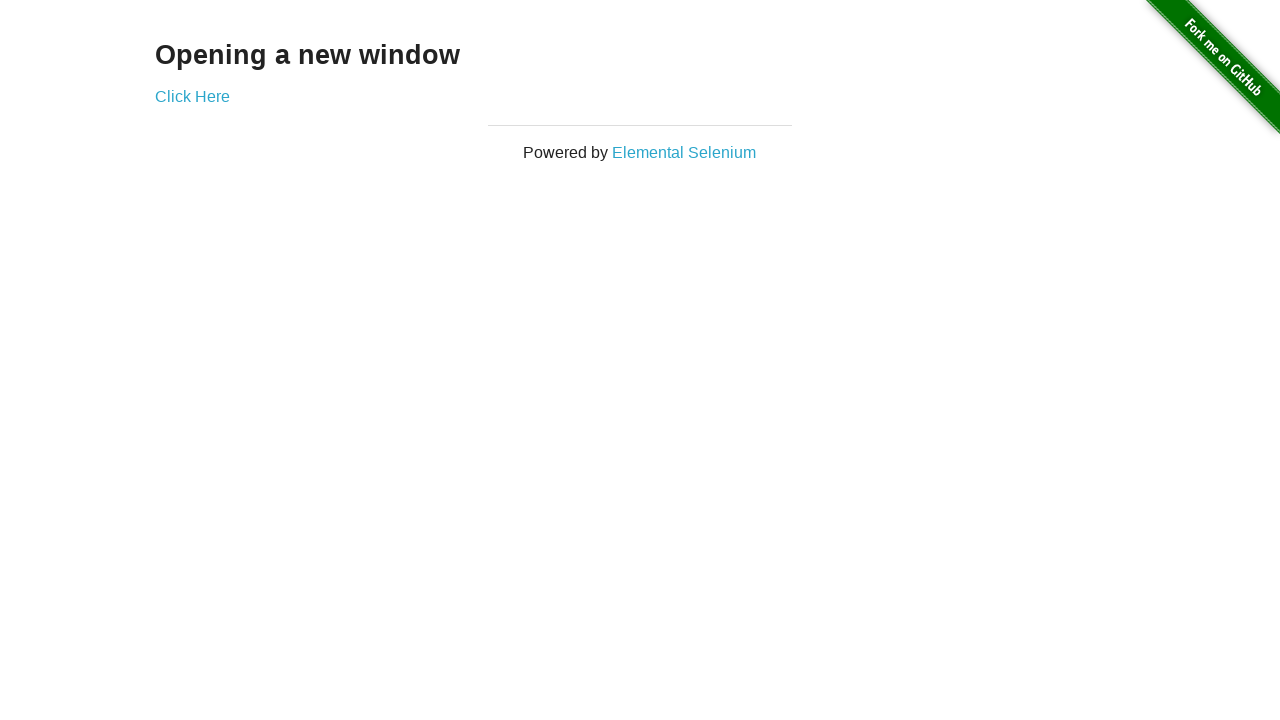

Navigated new window to https://the-internet.herokuapp.com/typos
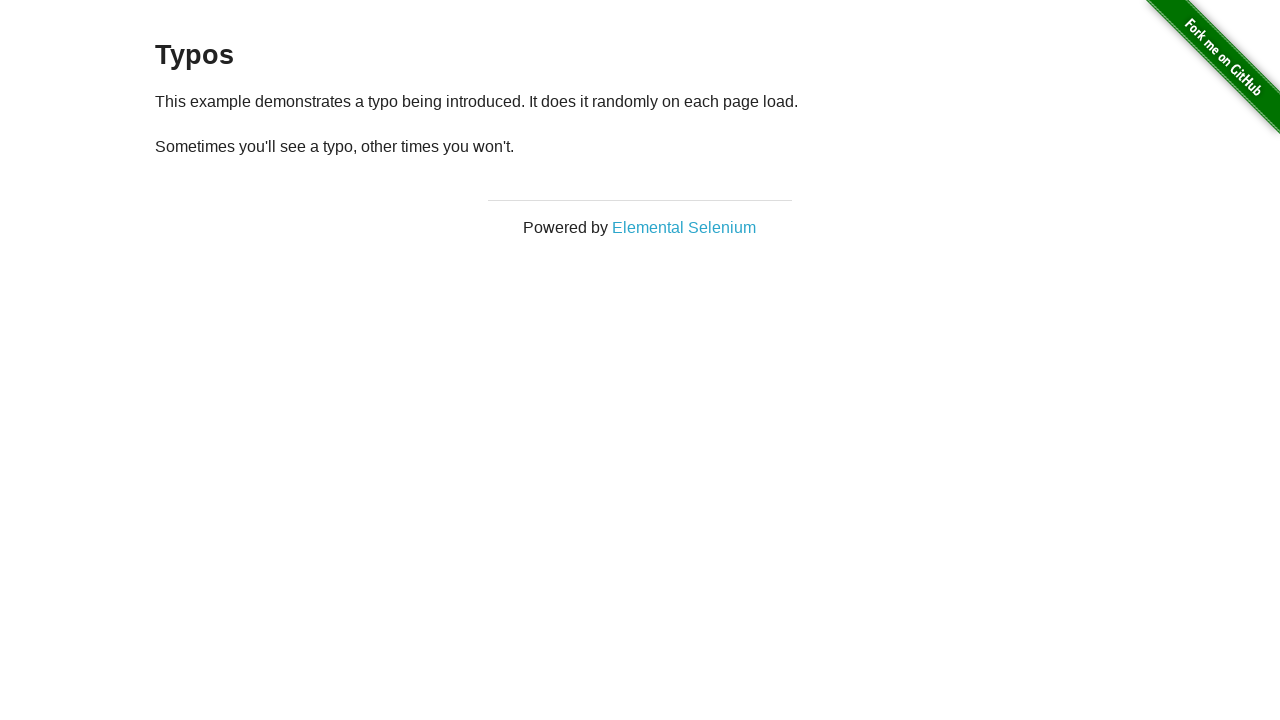

Verified that two window handles exist (context.pages == 2)
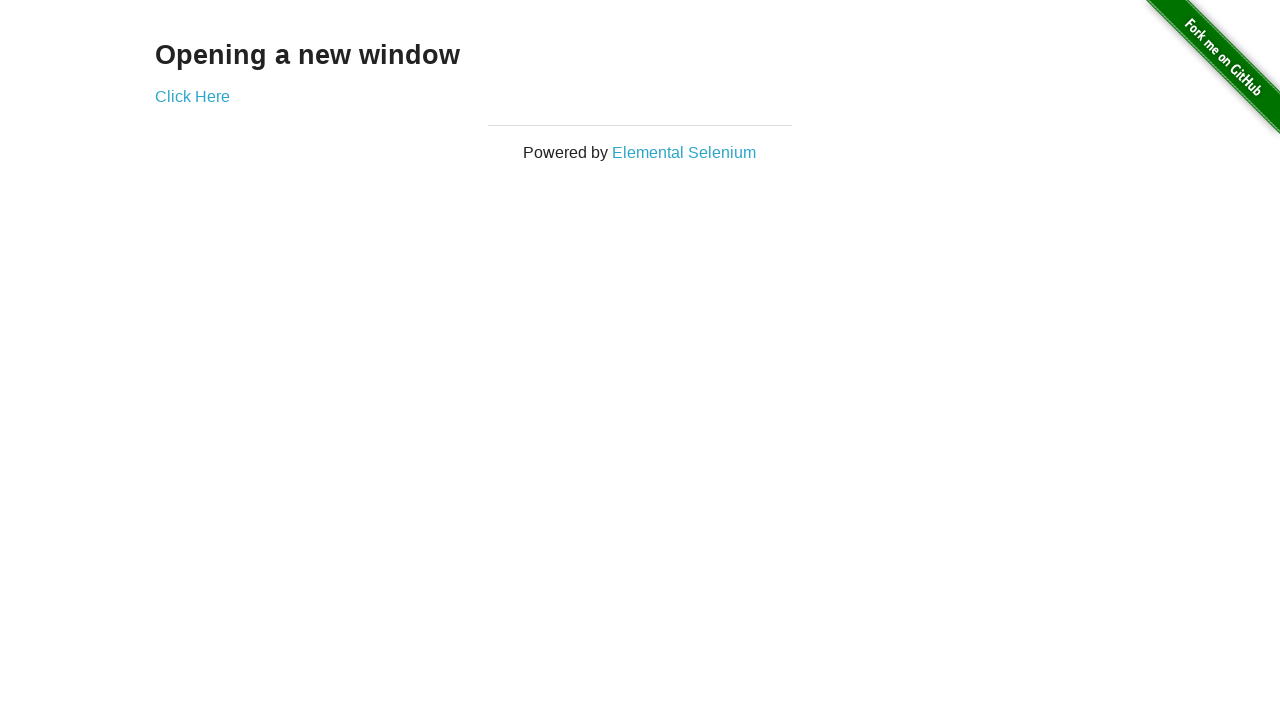

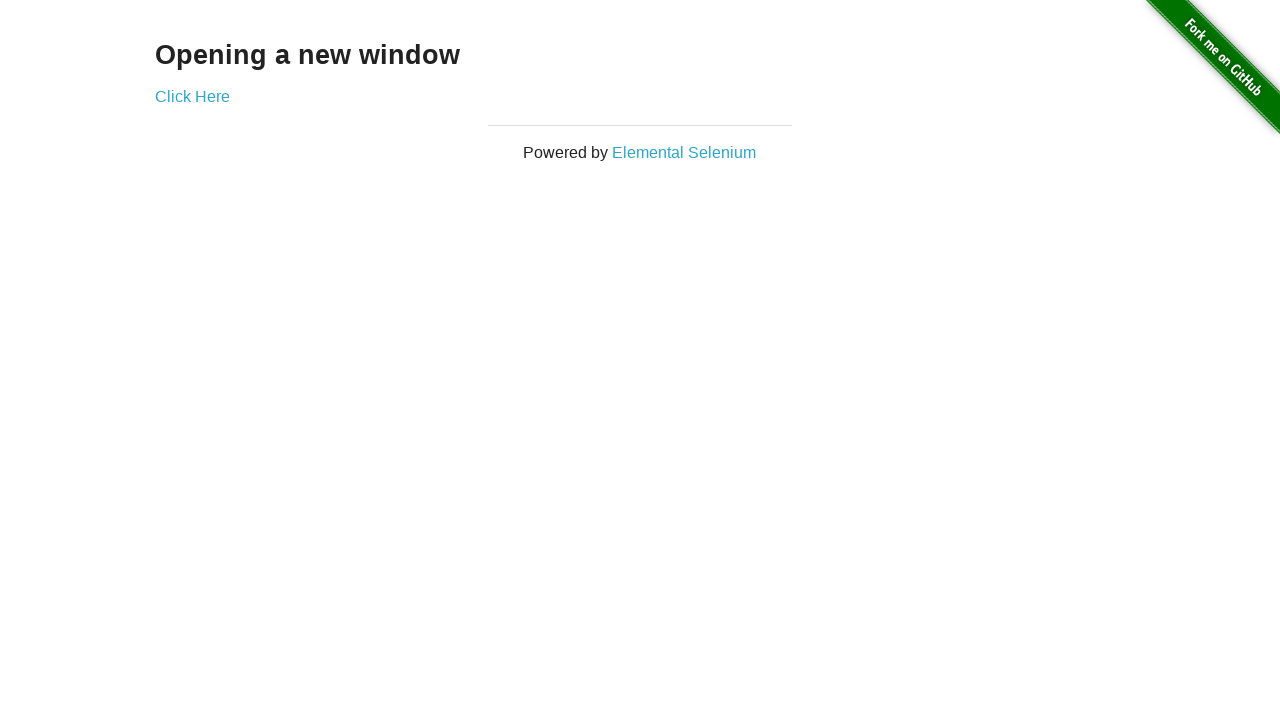